Navigates to WebdriverIO homepage and verifies the Get Started button is enabled

Starting URL: https://webdriver.io

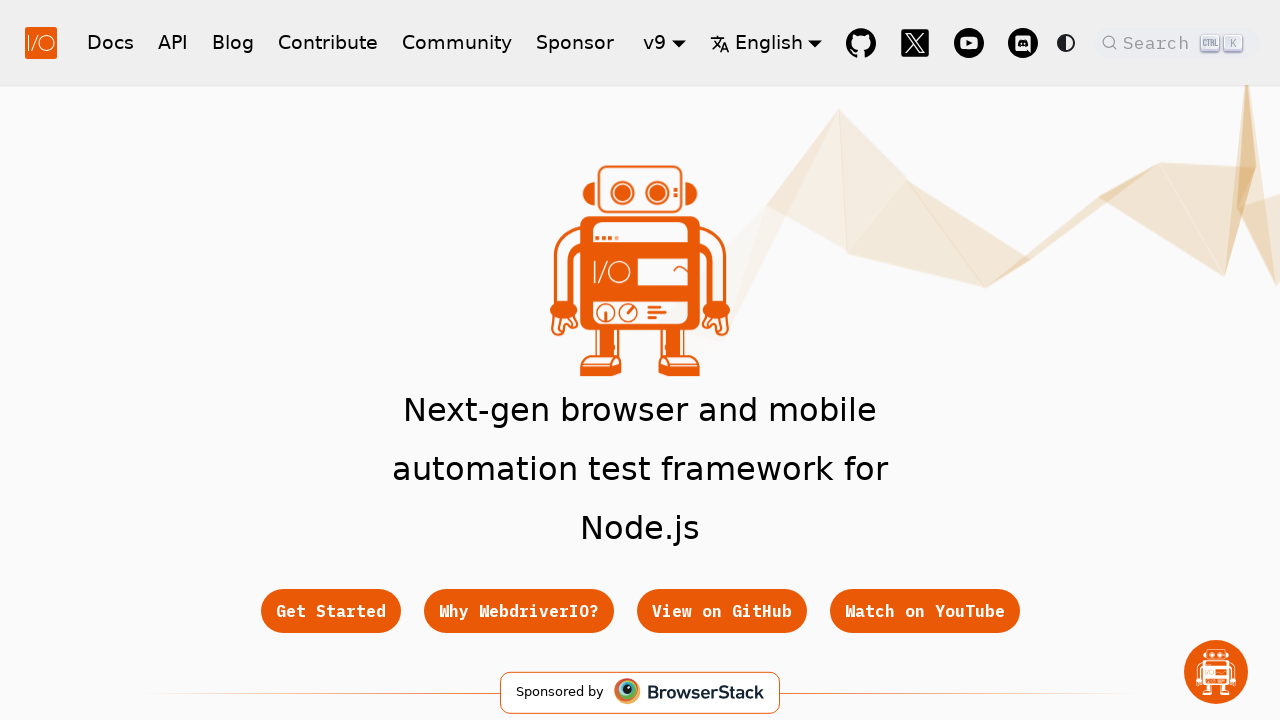

Navigated to WebdriverIO homepage
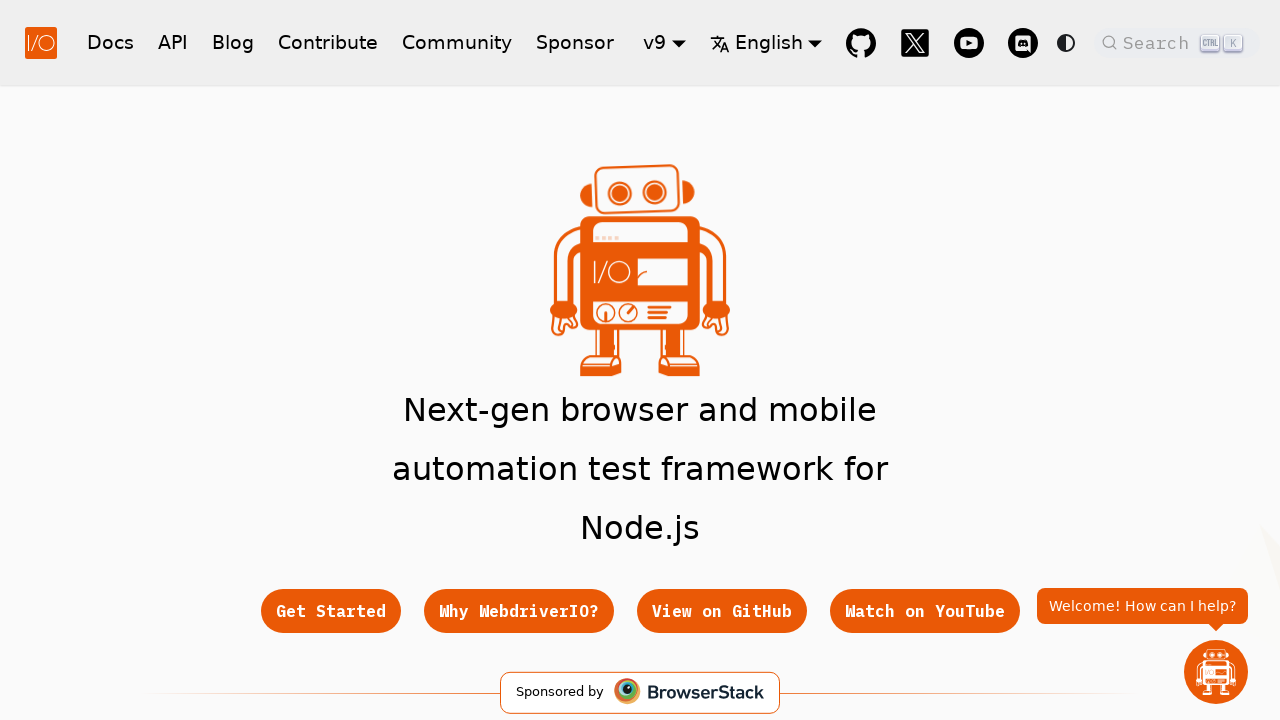

Get Started button is visible
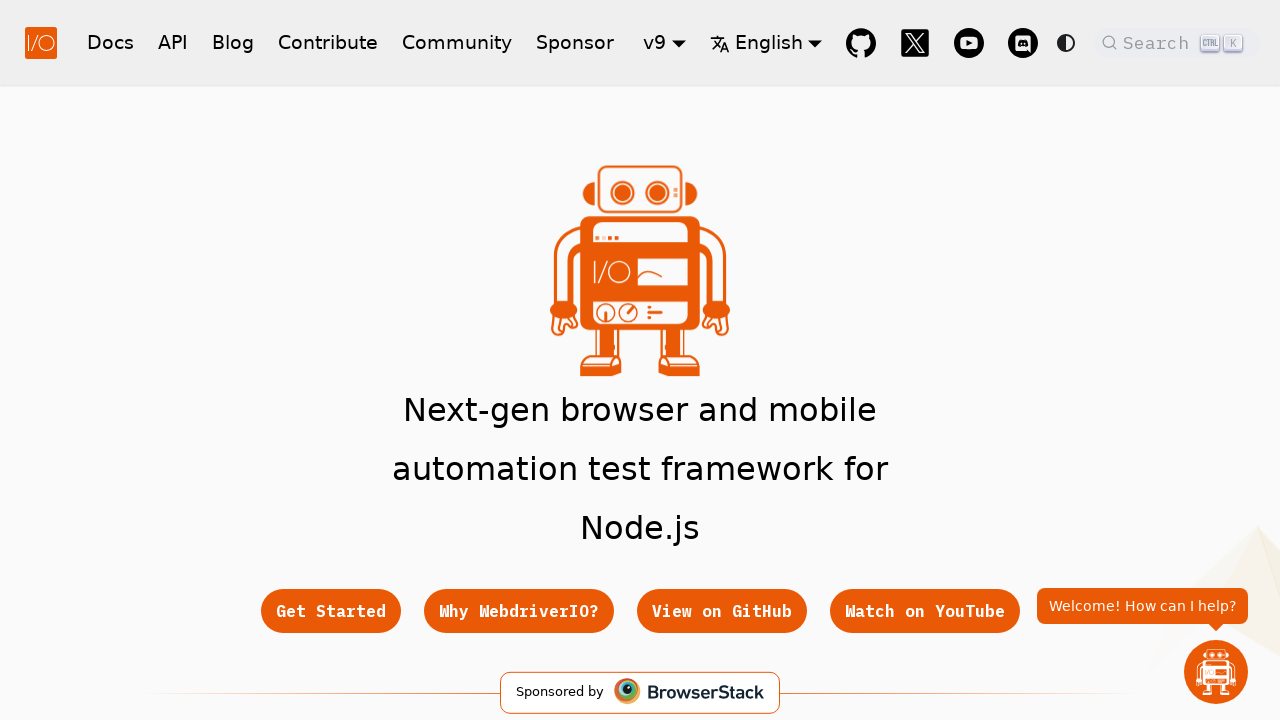

Verified Get Started button is enabled
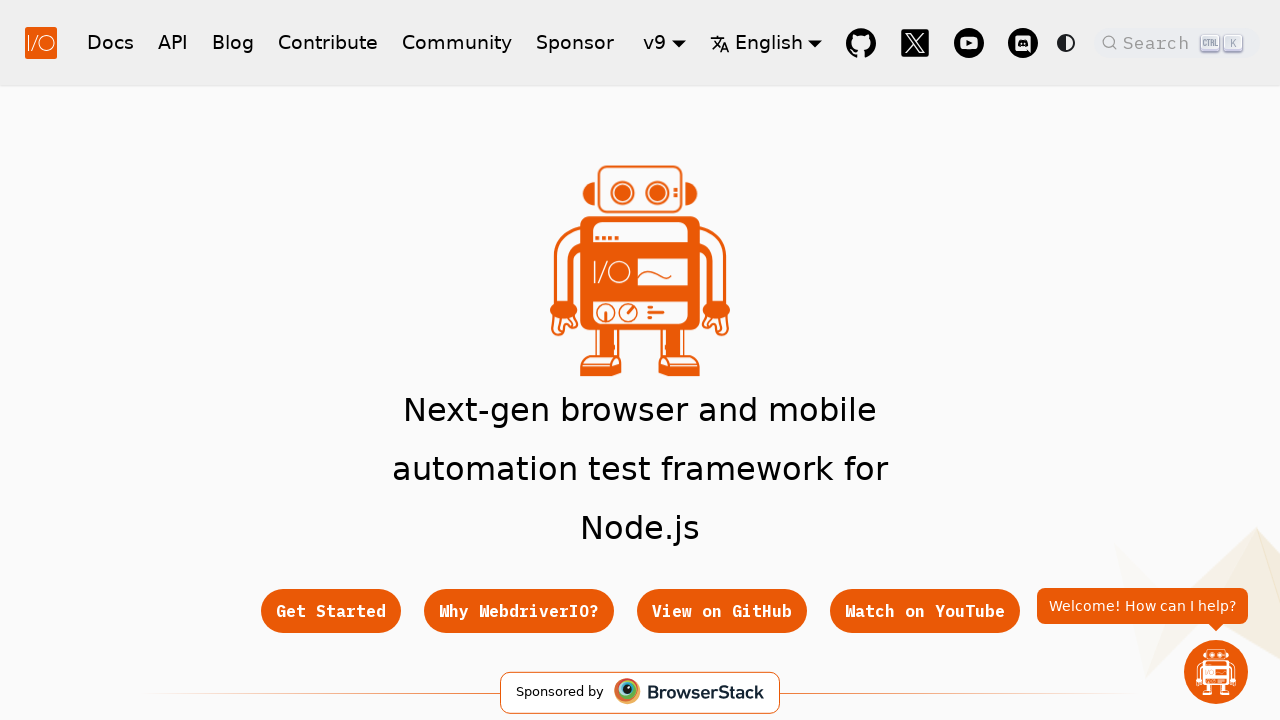

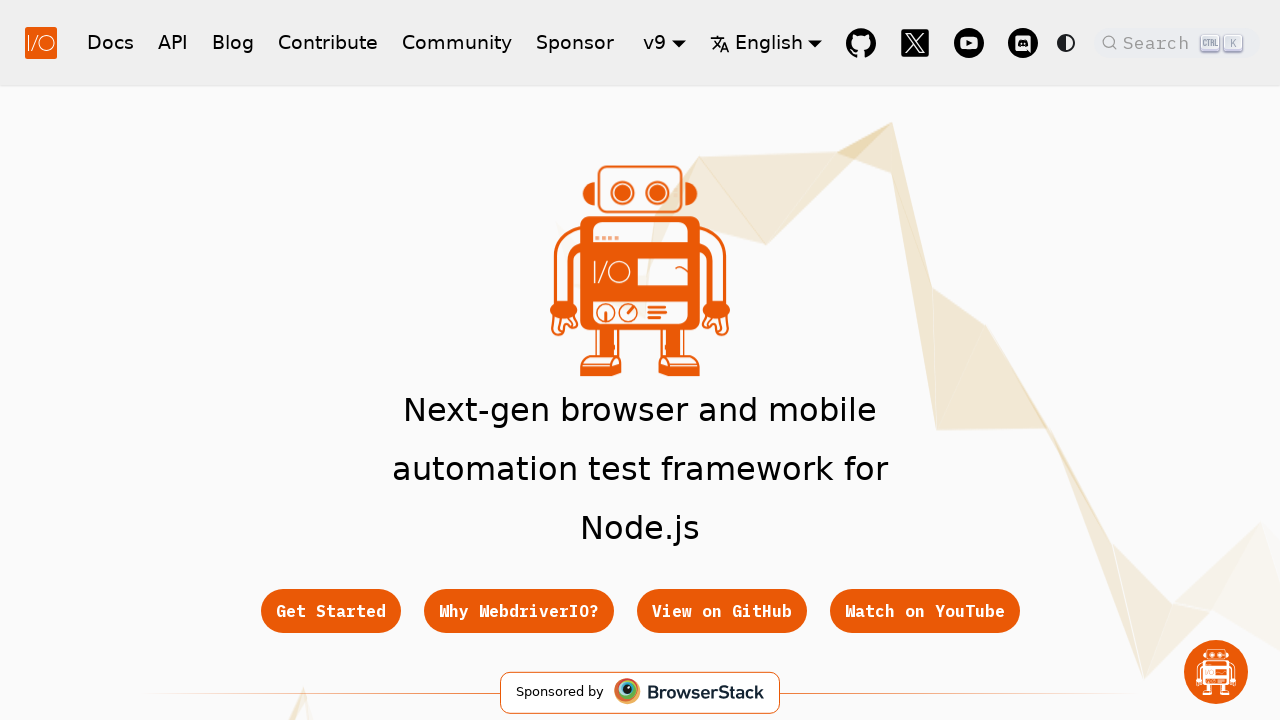